Tests text input functionality on a web form by filling in text input, password, and textarea fields.

Starting URL: https://bonigarcia.dev/selenium-webdriver-java/

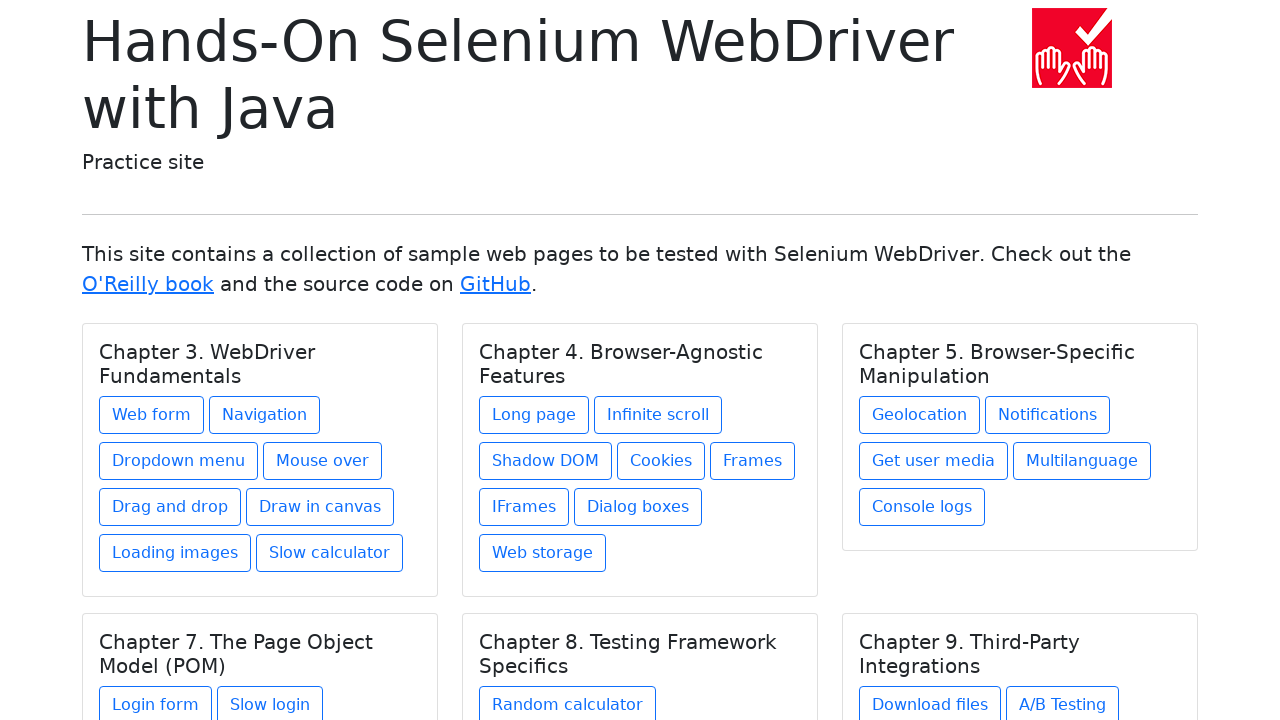

Clicked on web form link at (152, 415) on a[href='web-form.html']
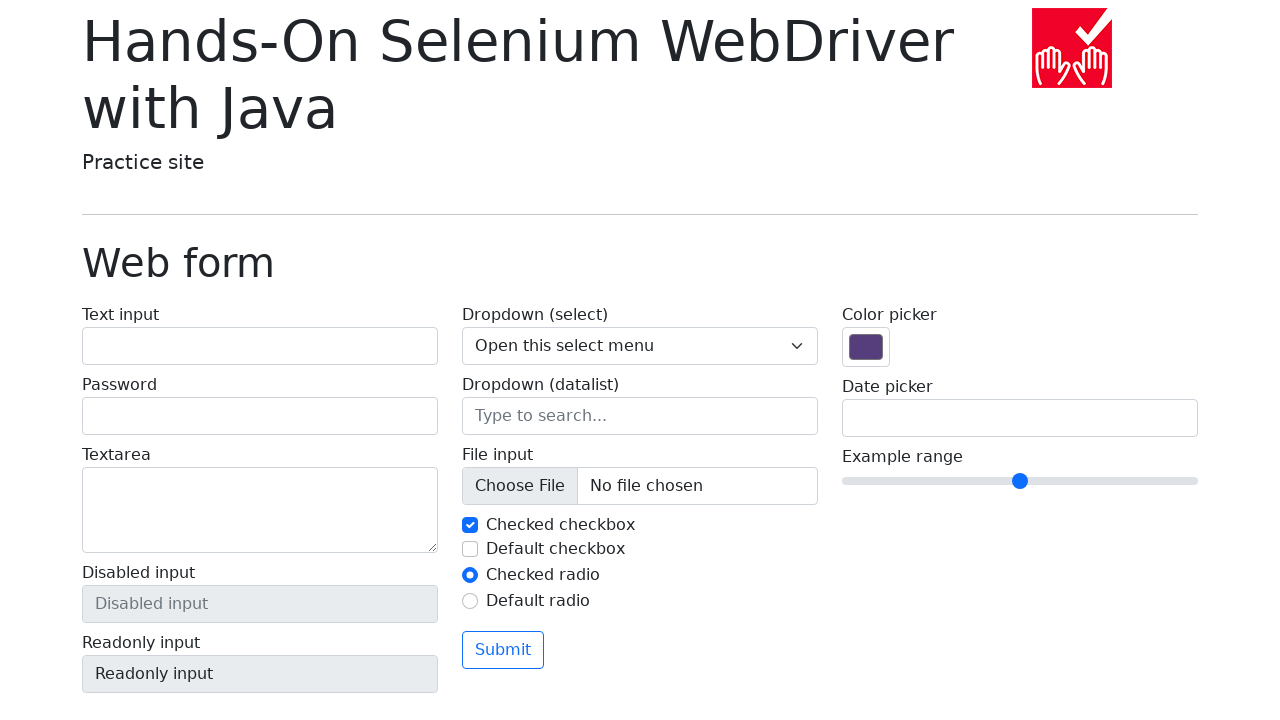

Web form loaded - text input field is visible
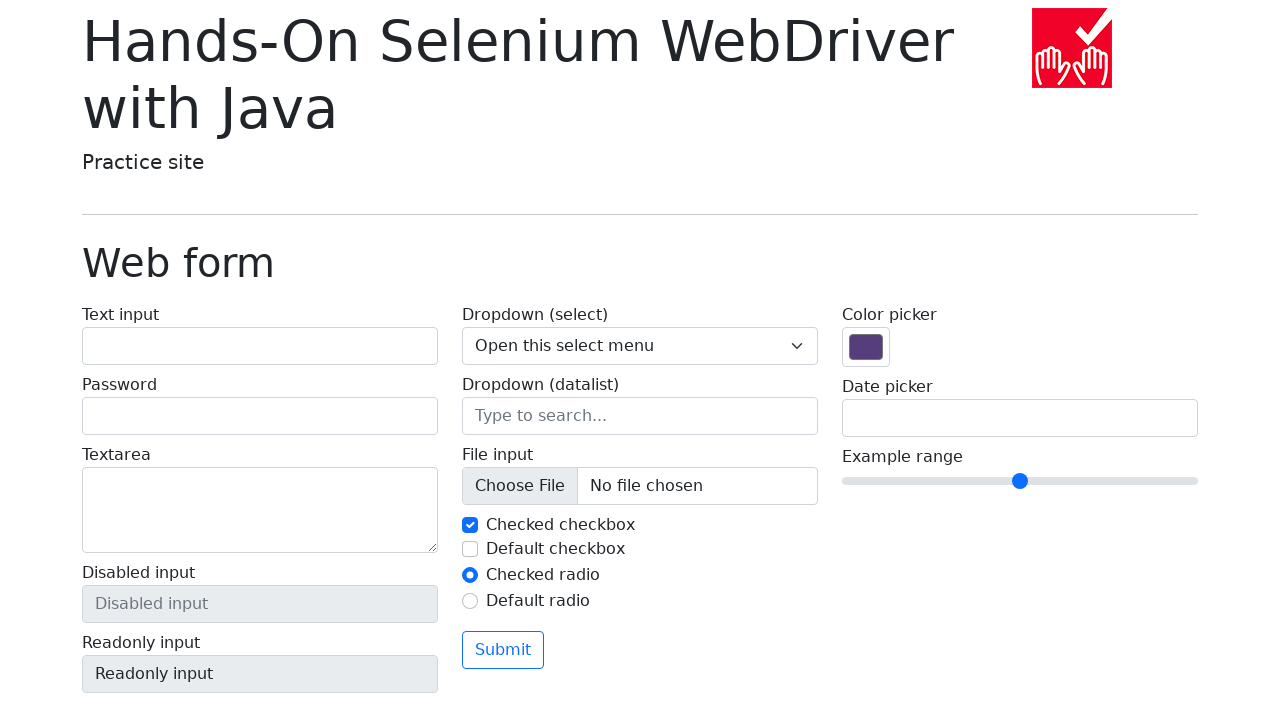

Clicked on text input field at (260, 346) on input[name='my-text']
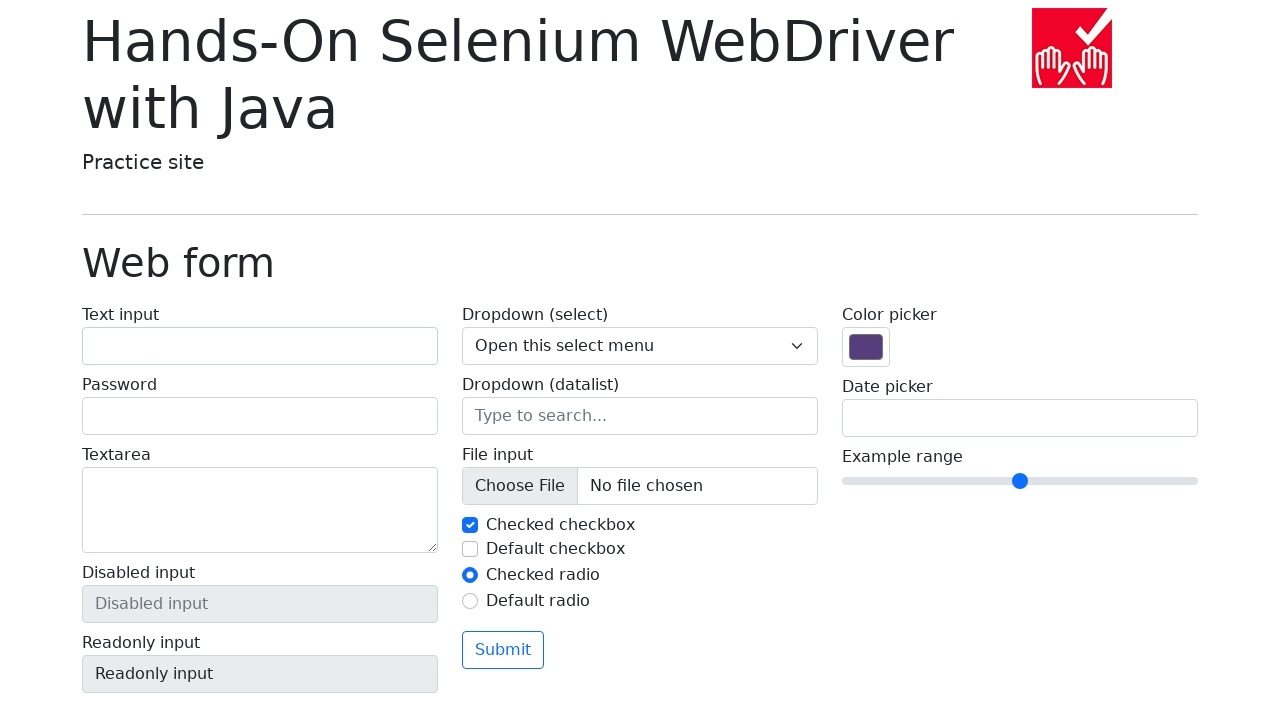

Filled text input field with 'Test text' on input[name='my-text']
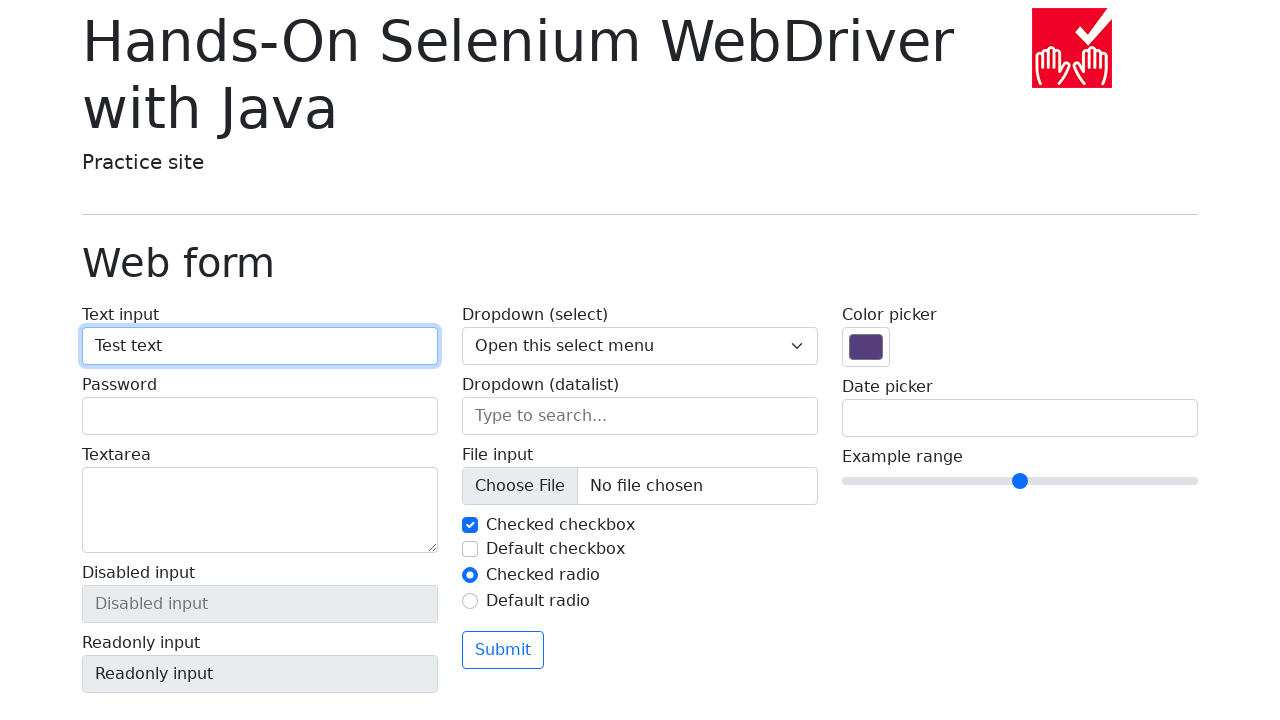

Clicked on password input field at (260, 416) on input[name='my-password']
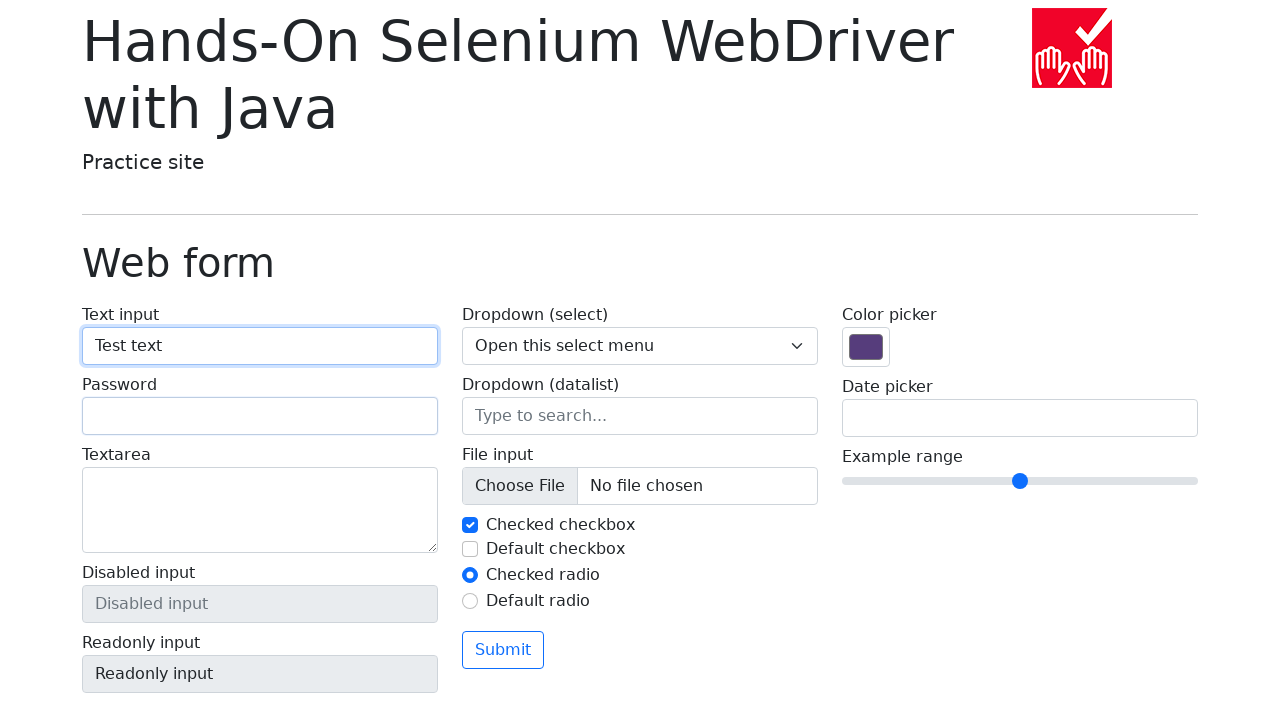

Filled password input field with 'password' on input[name='my-password']
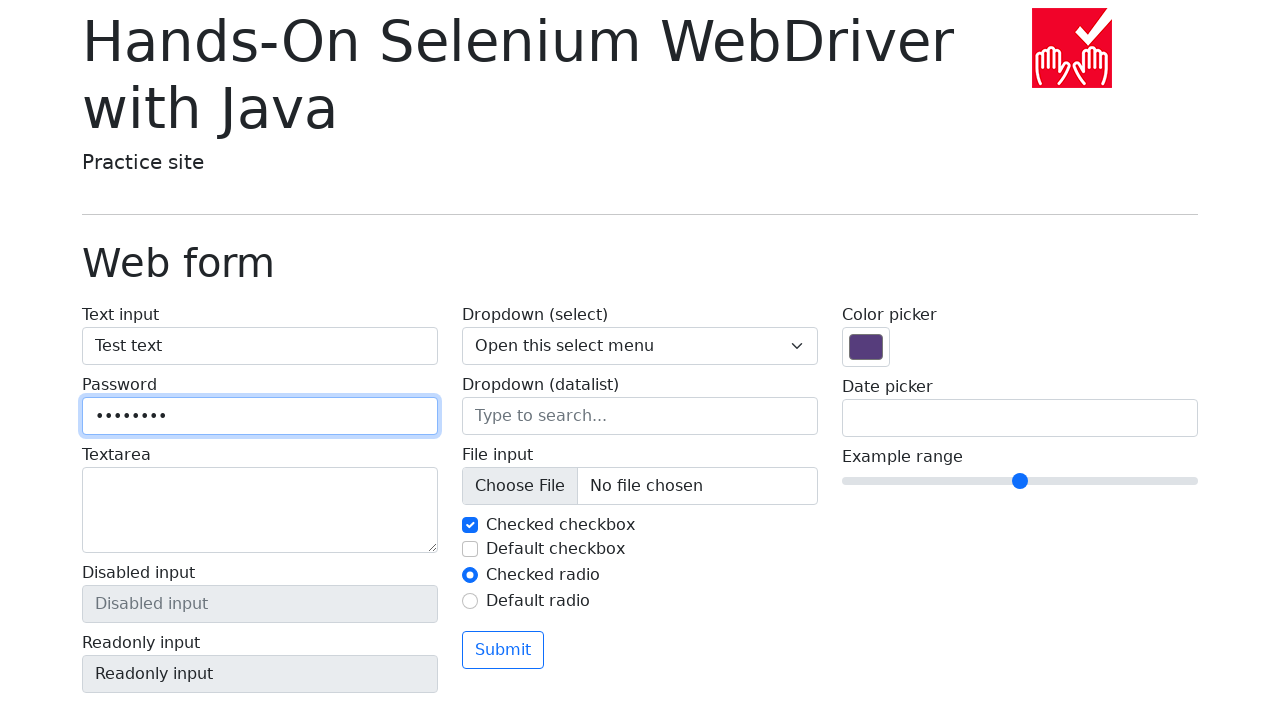

Clicked on textarea field at (260, 510) on textarea[name='my-textarea']
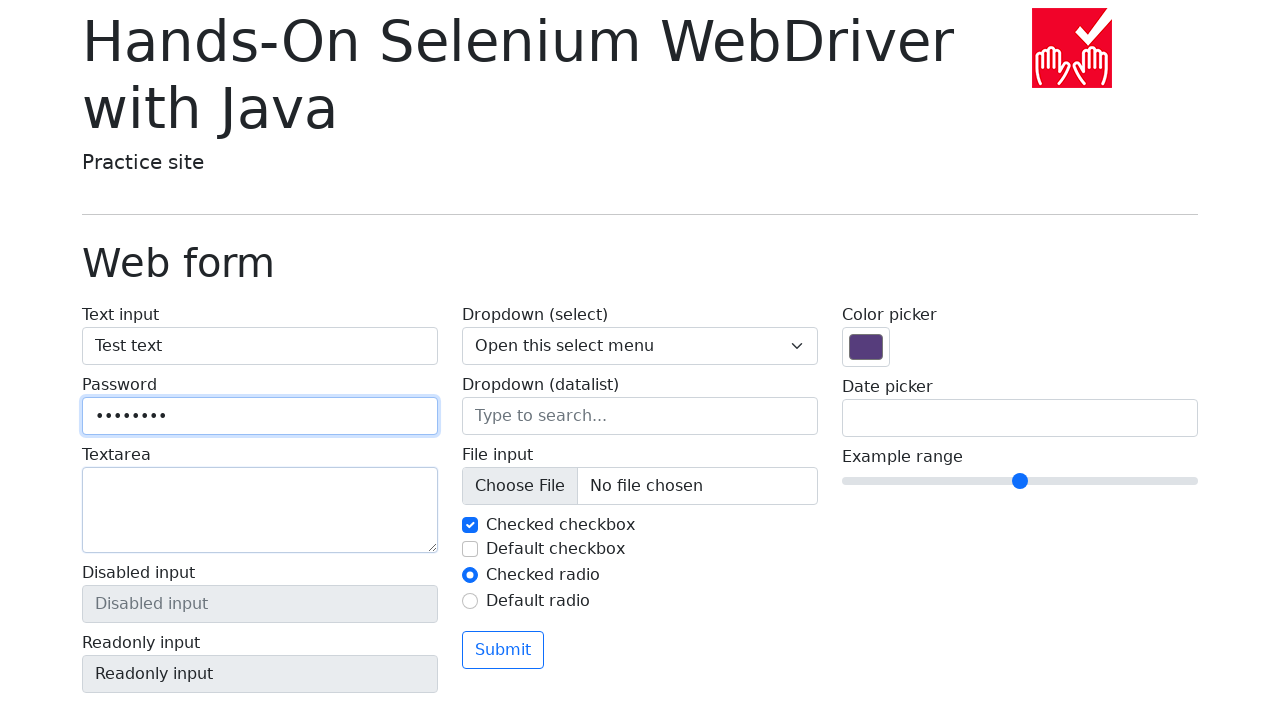

Filled textarea field with Lorem ipsum text on textarea[name='my-textarea']
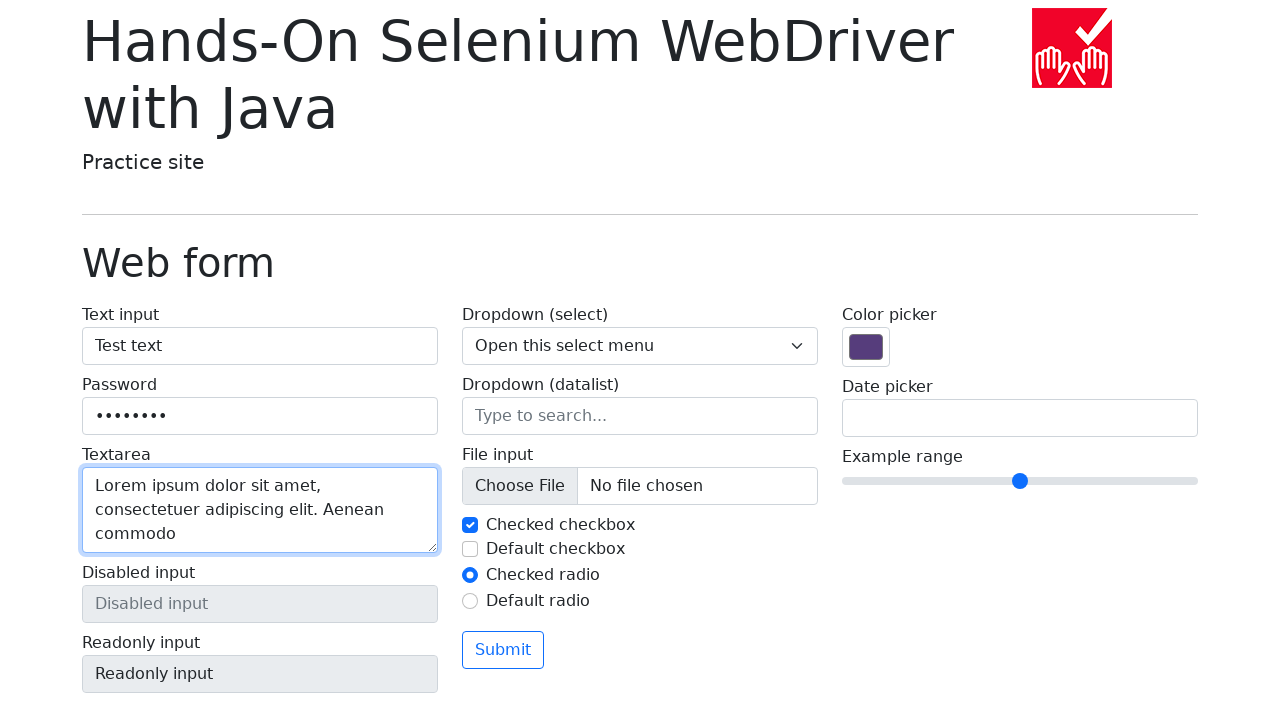

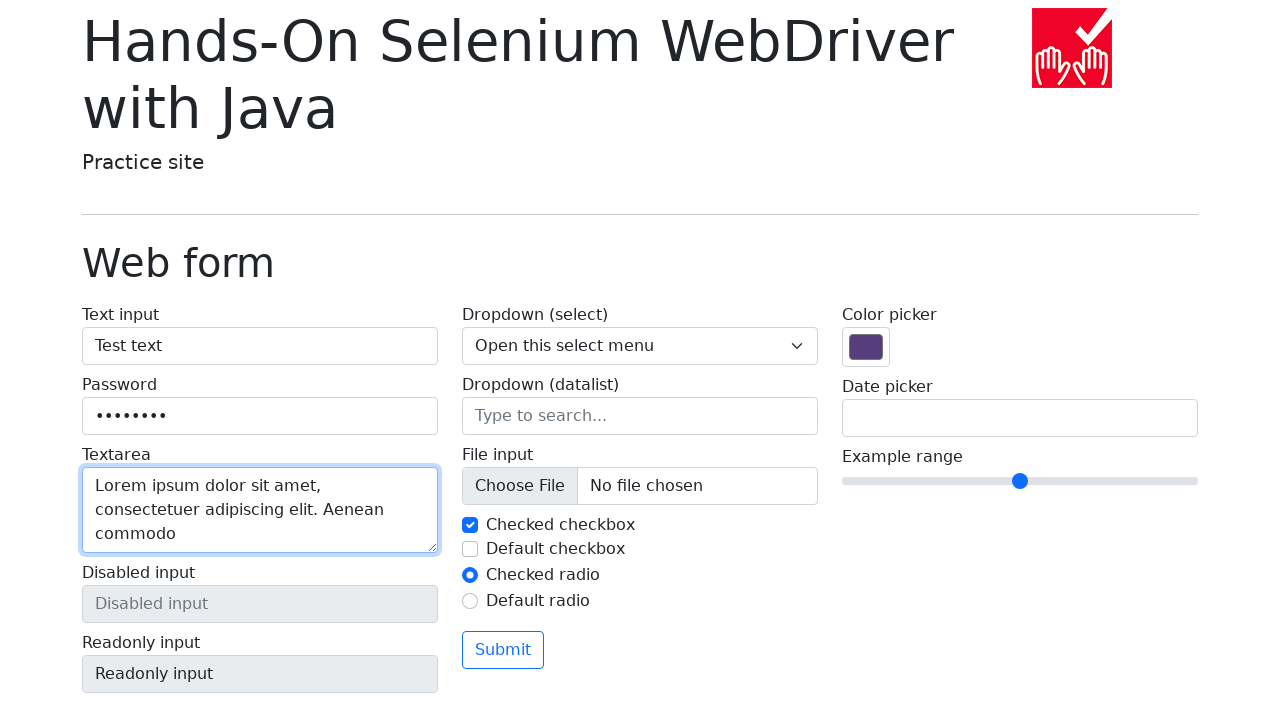